Tests a form with a dropdown select element by reading two numbers from the page, calculating their sum, selecting the sum value from a dropdown menu, and submitting the form.

Starting URL: http://suninjuly.github.io/selects1.html

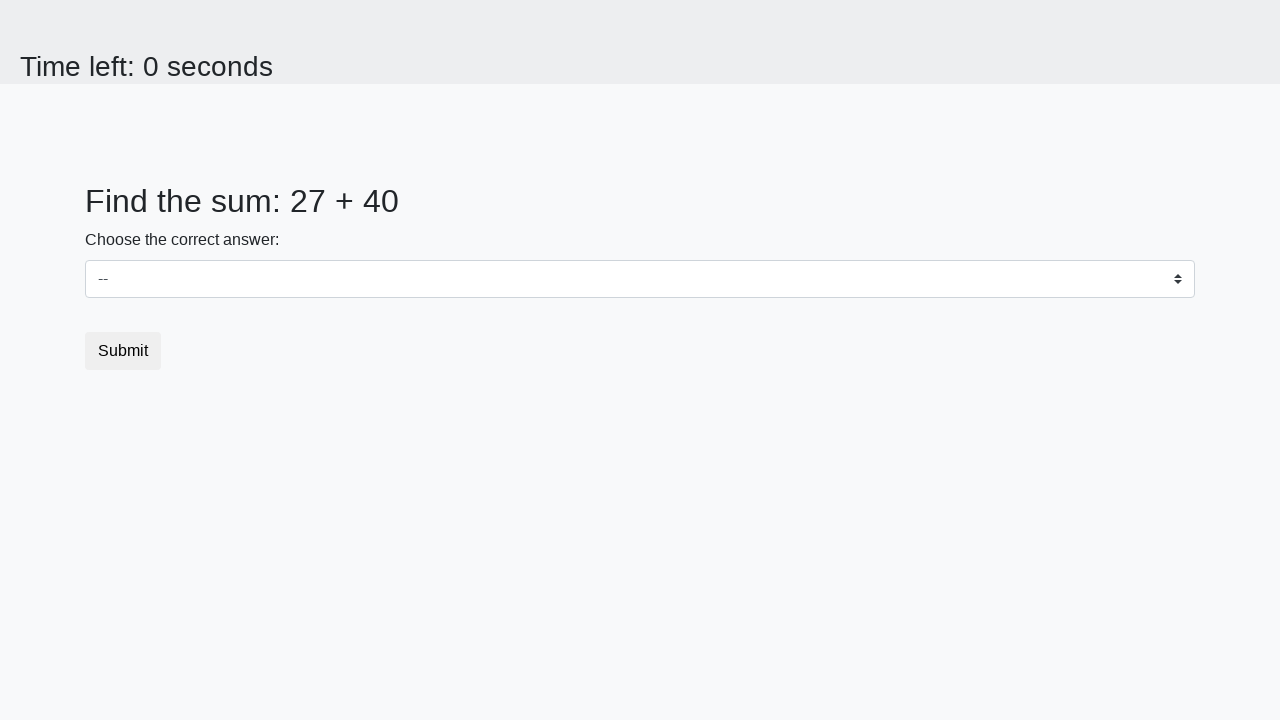

Located first number element (#num1)
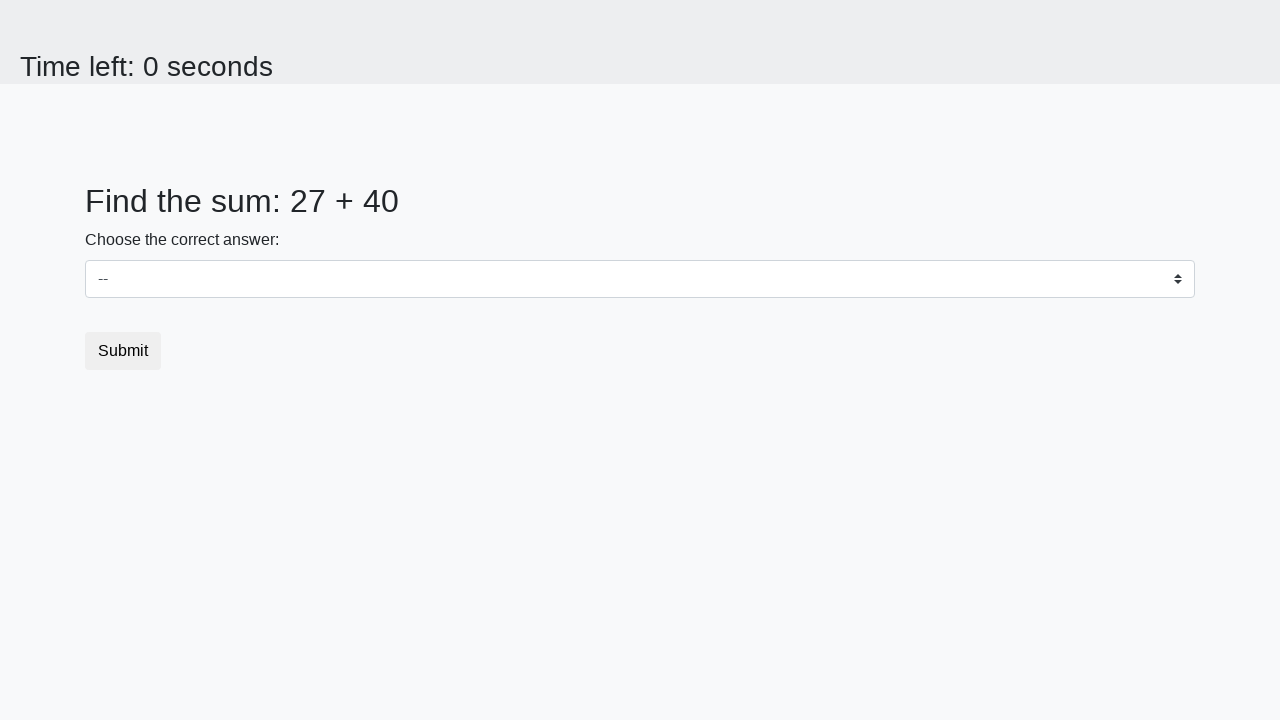

Located second number element (#num2)
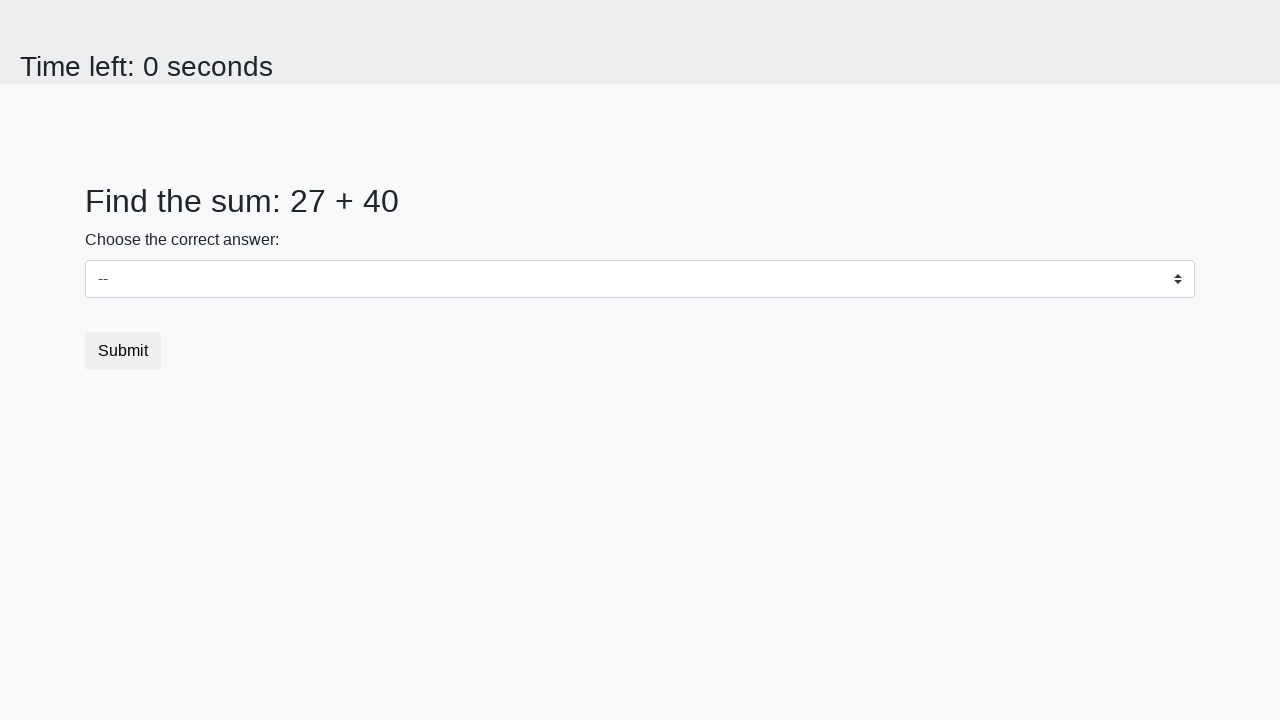

Read first number: 27
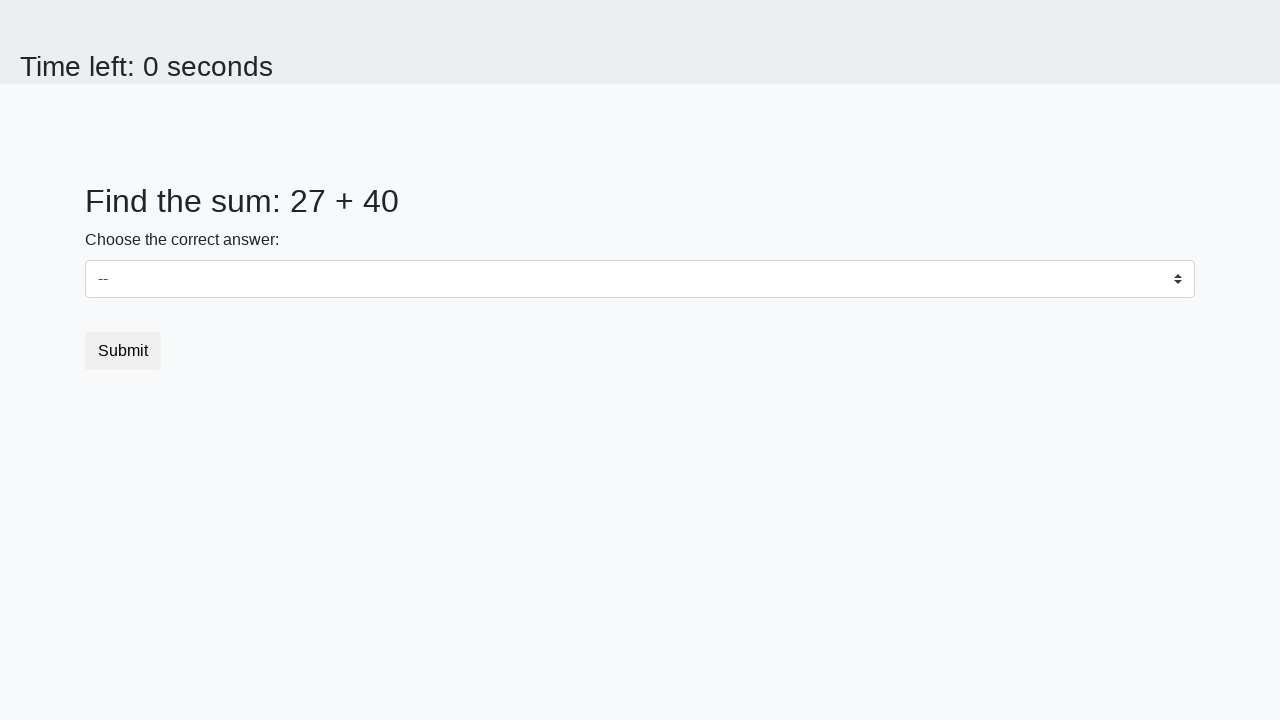

Read second number: 40
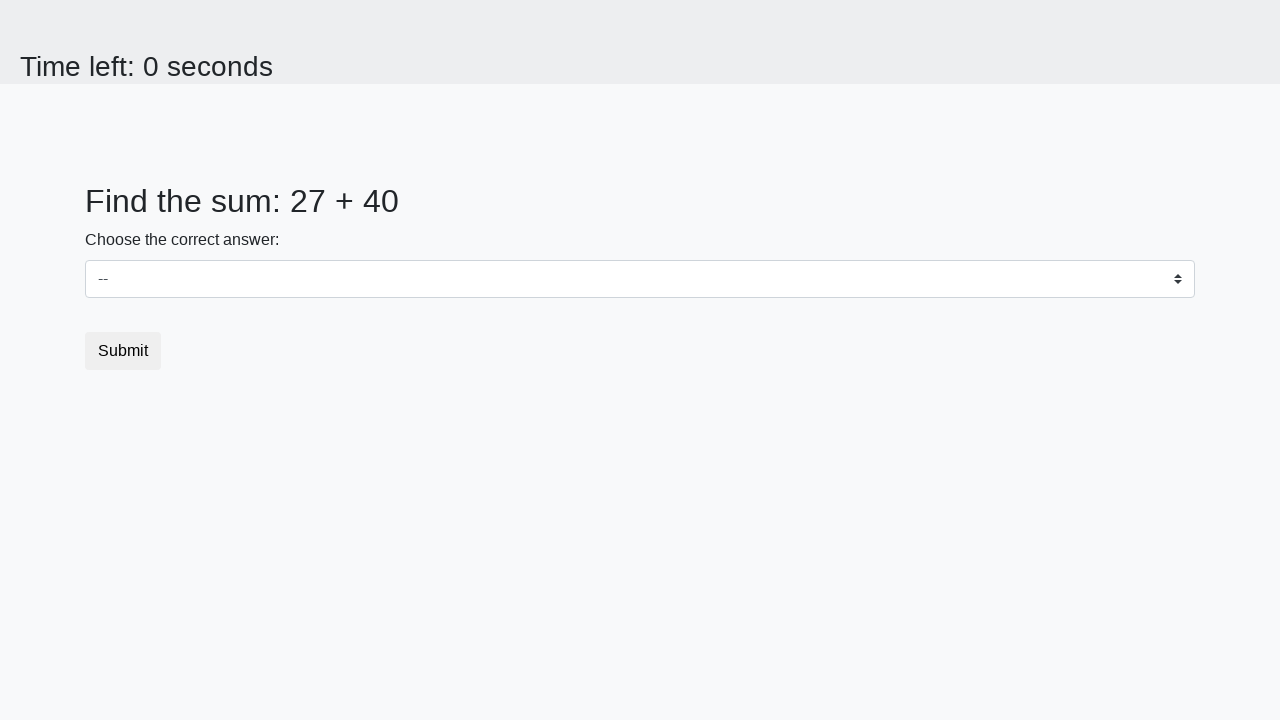

Calculated sum: 27 + 40 = 67
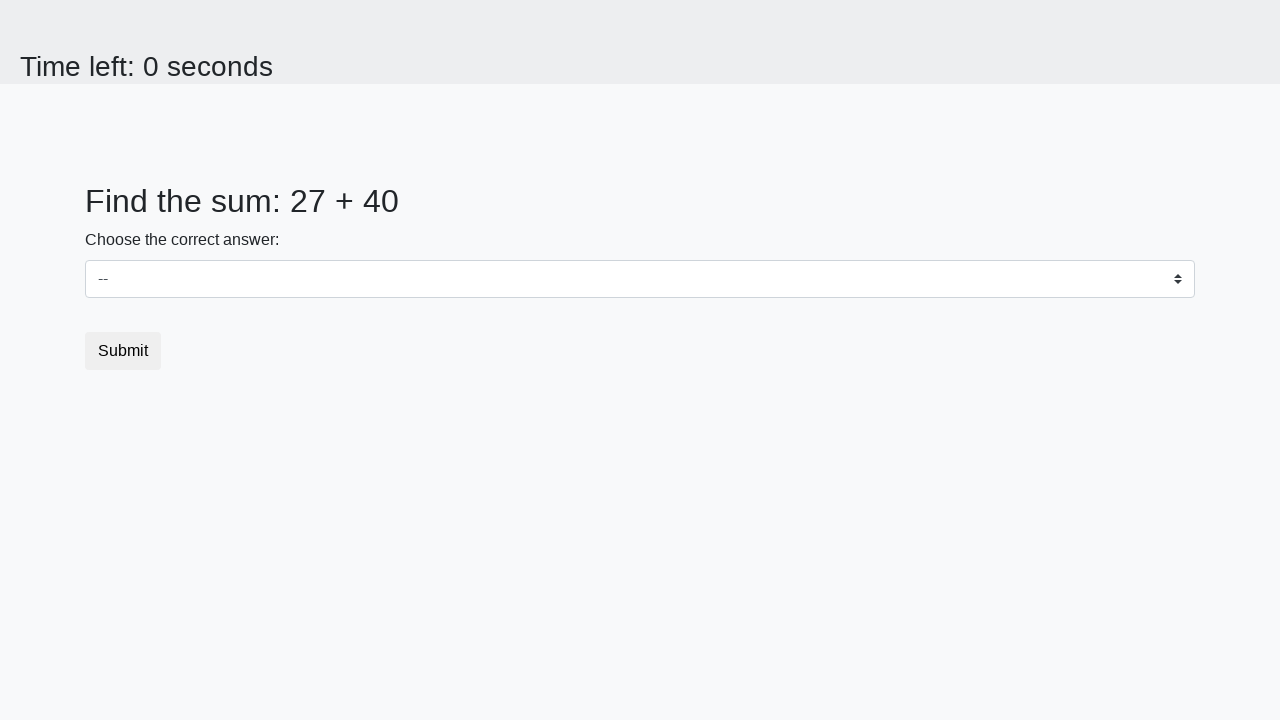

Selected sum value '67' from dropdown on select
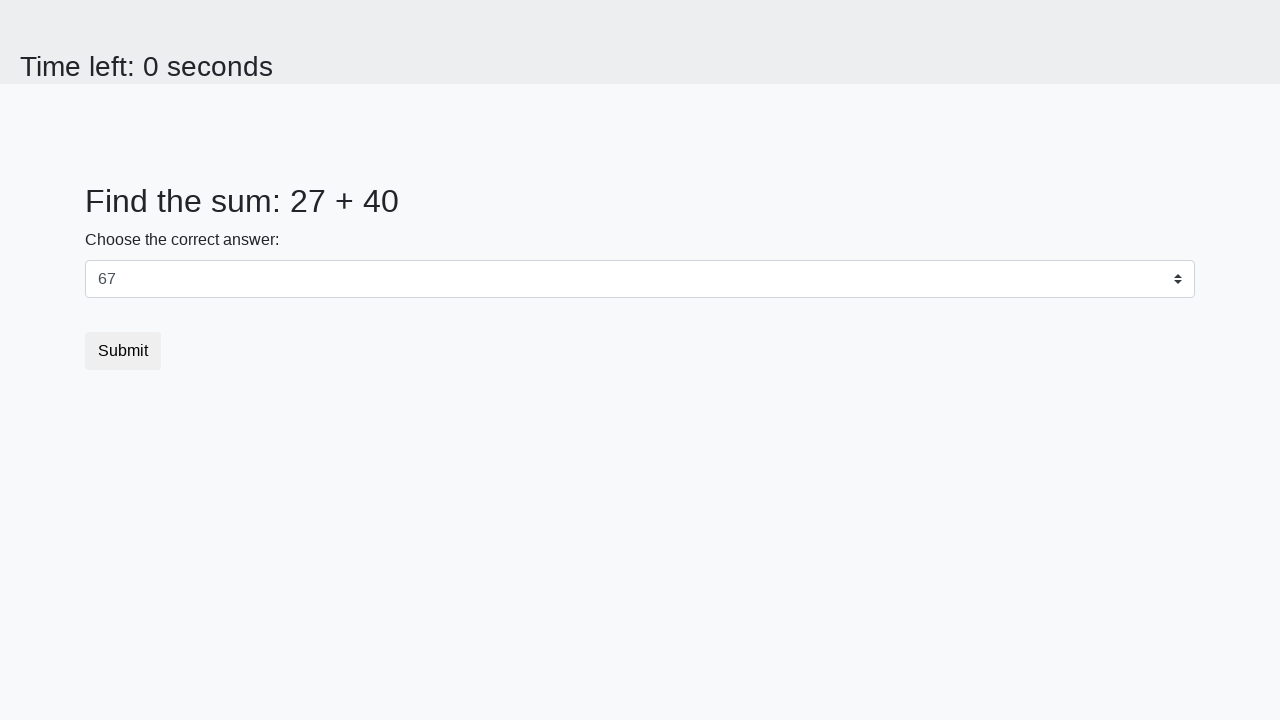

Clicked the submit button at (123, 351) on button.btn
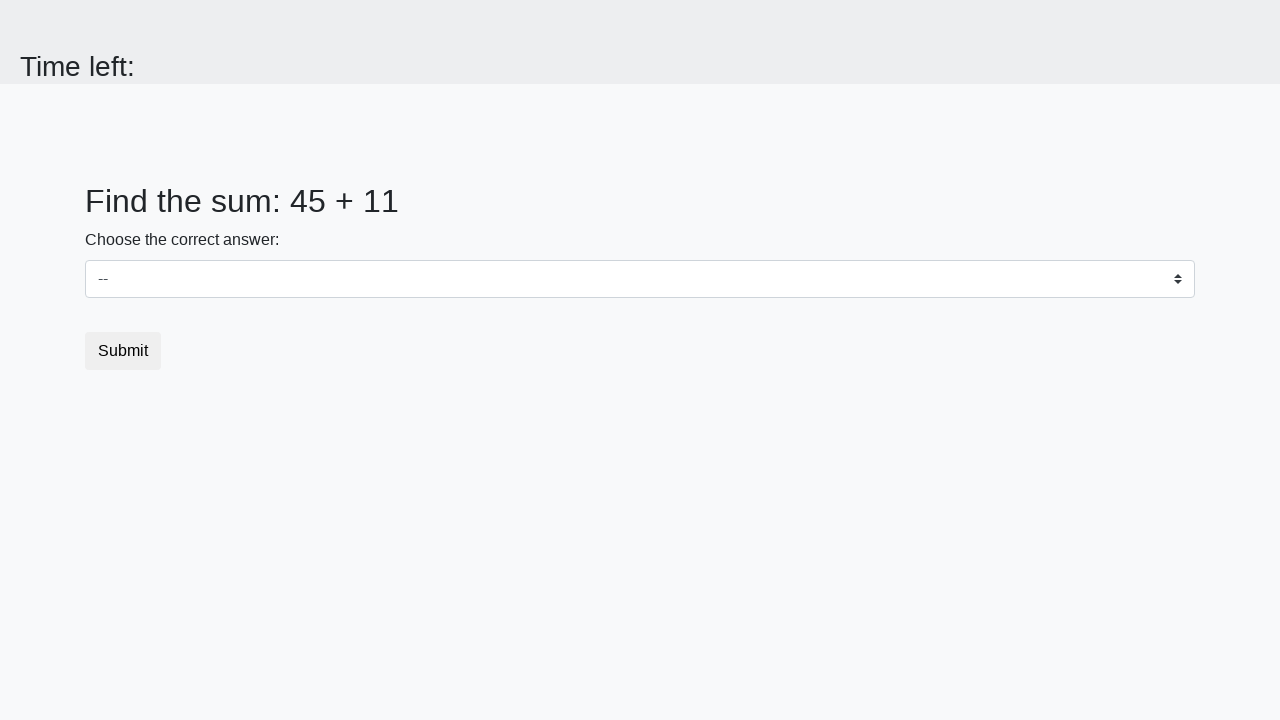

Waited 1 second for page response
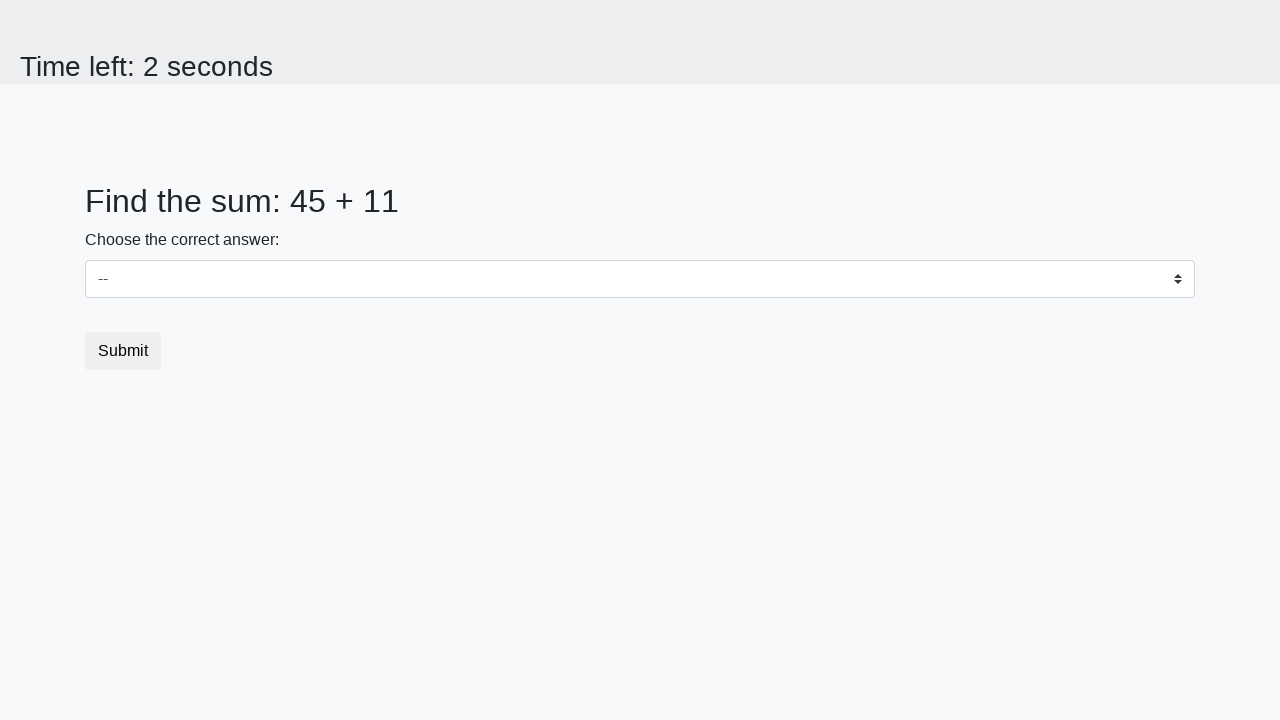

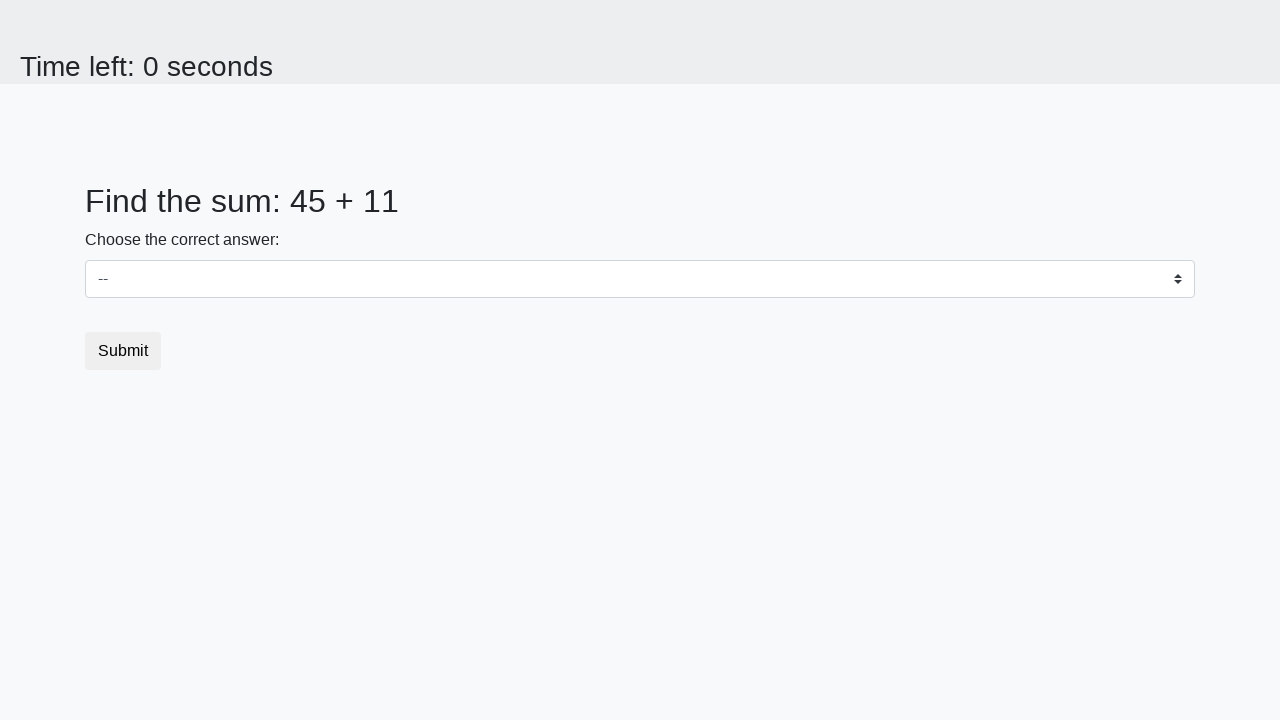